Tests downloading a PDF file by clicking on the download link

Starting URL: http://only-testing-blog.blogspot.in/2014/05/login.html

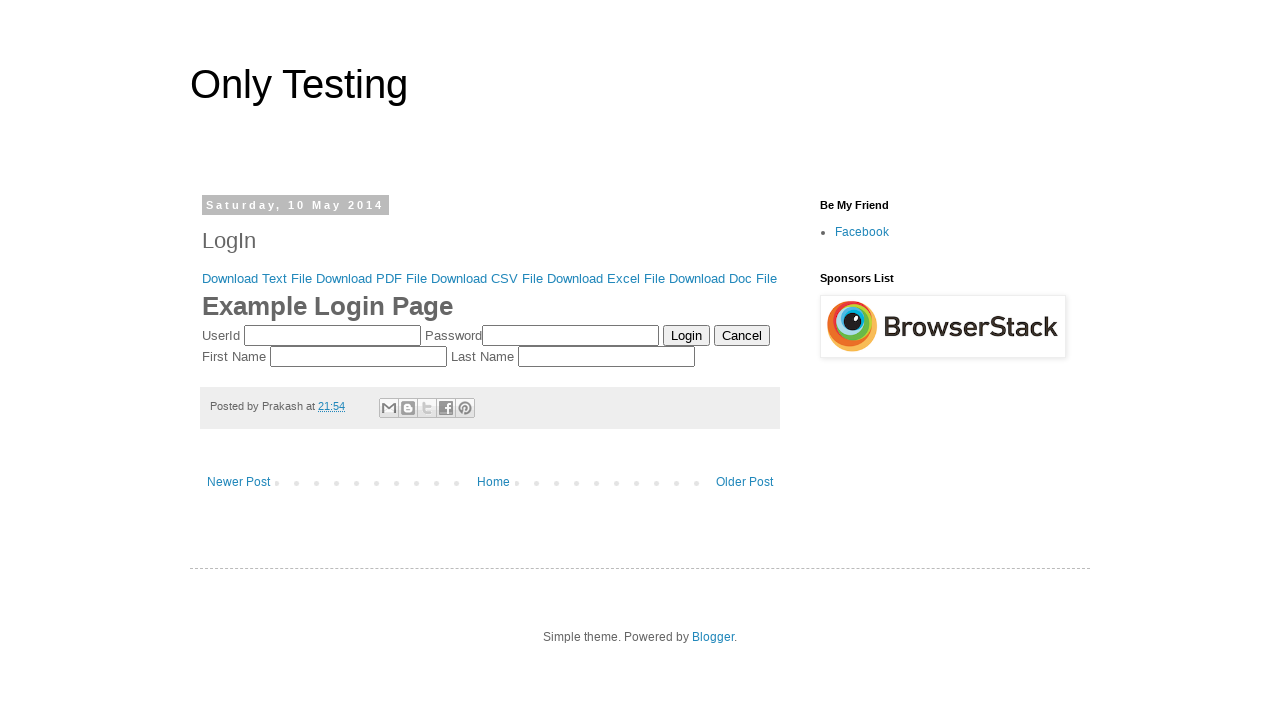

Navigated to login page
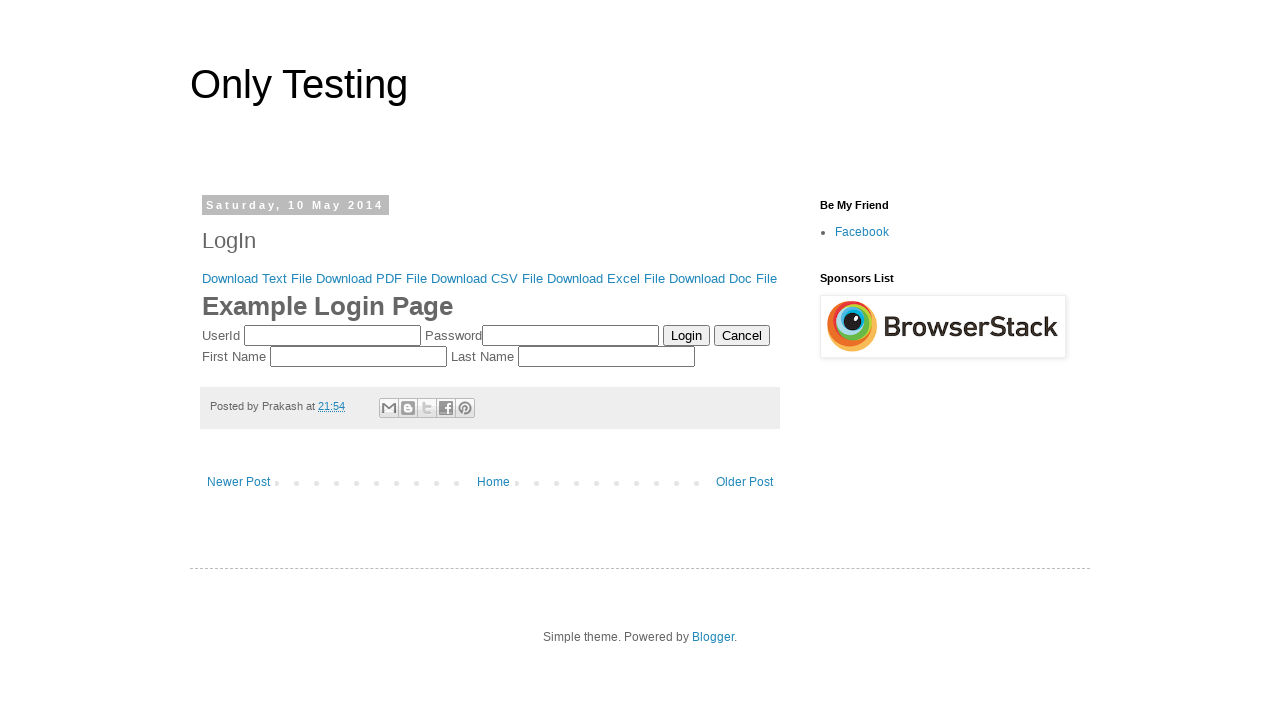

Clicked on Download PDF File link at (372, 278) on text=Download PDF File
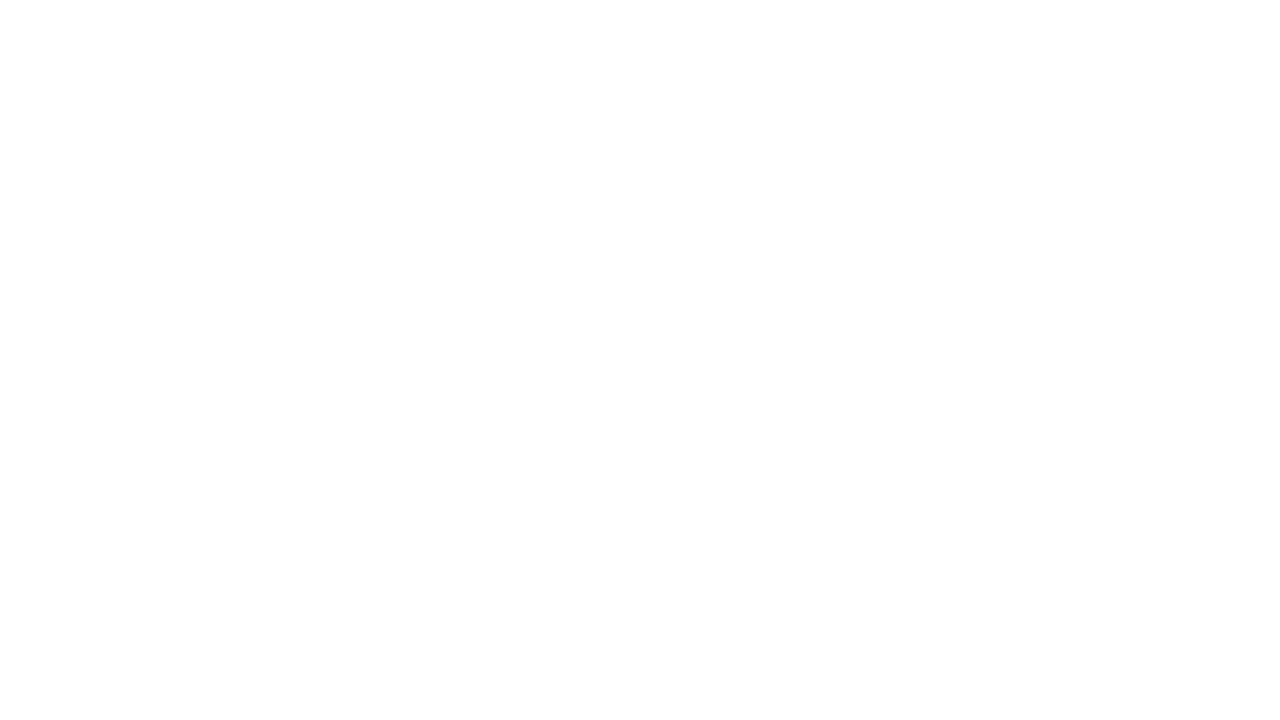

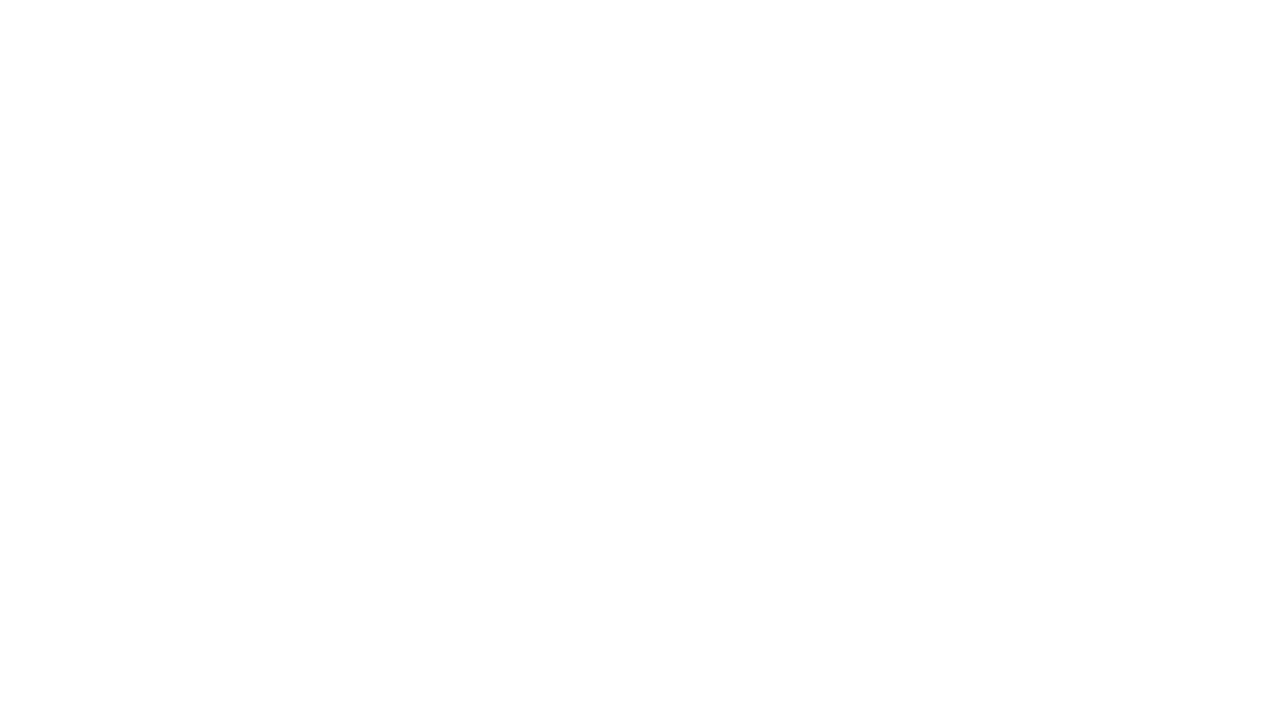